Creates a new paste on Pastebin by entering text content, selecting syntax highlighting and expiration options, providing a paste name, and submitting the form.

Starting URL: https://pastebin.com/

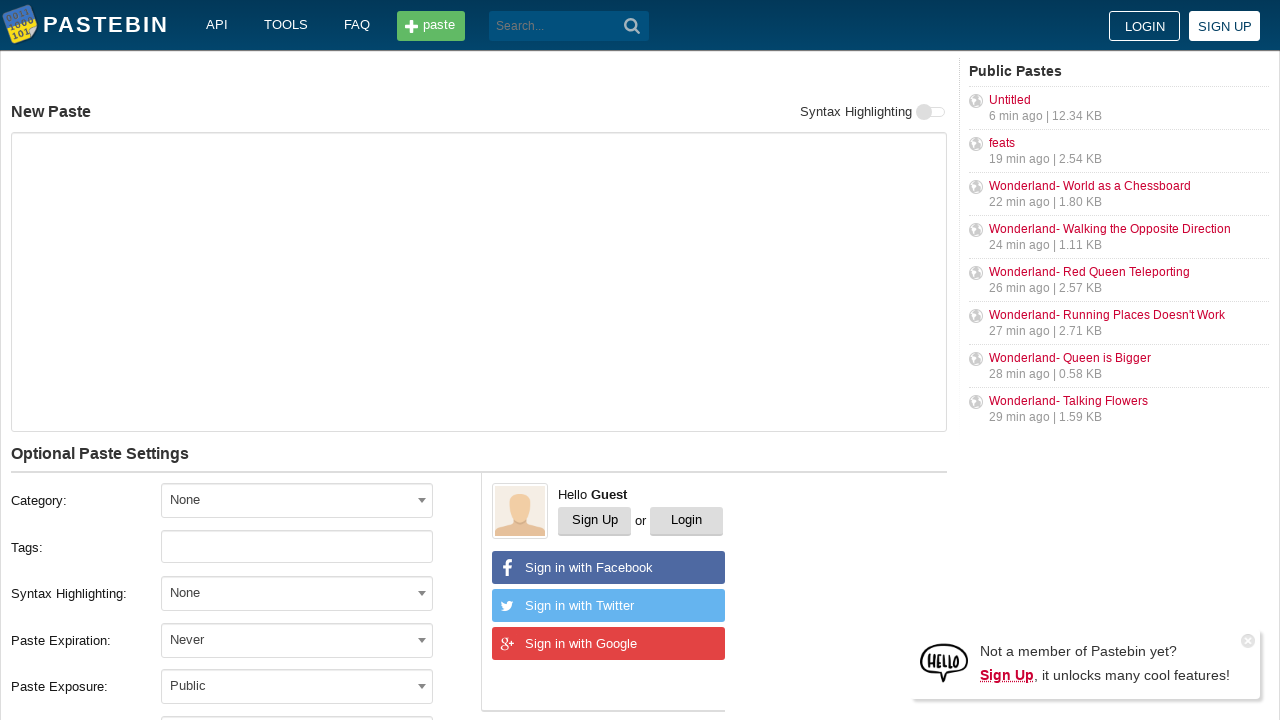

Waited for page to load with networkidle state
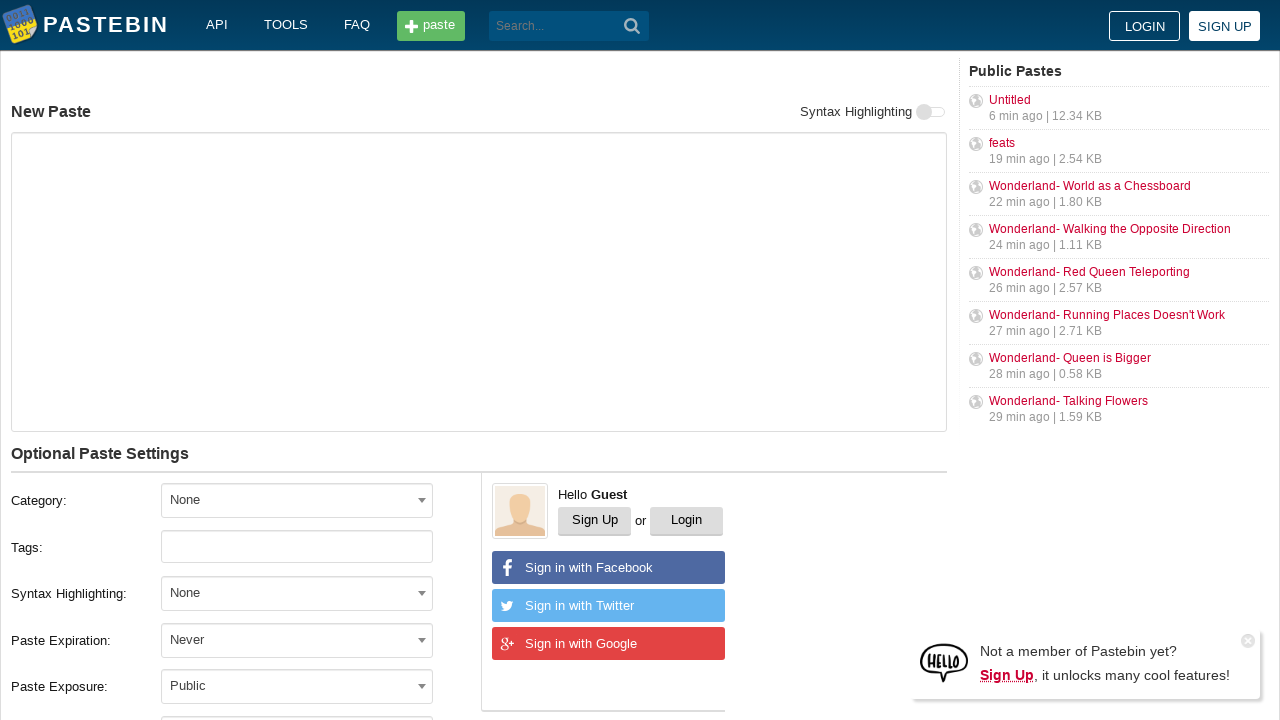

Filled paste content textarea with shell script on #postform-text
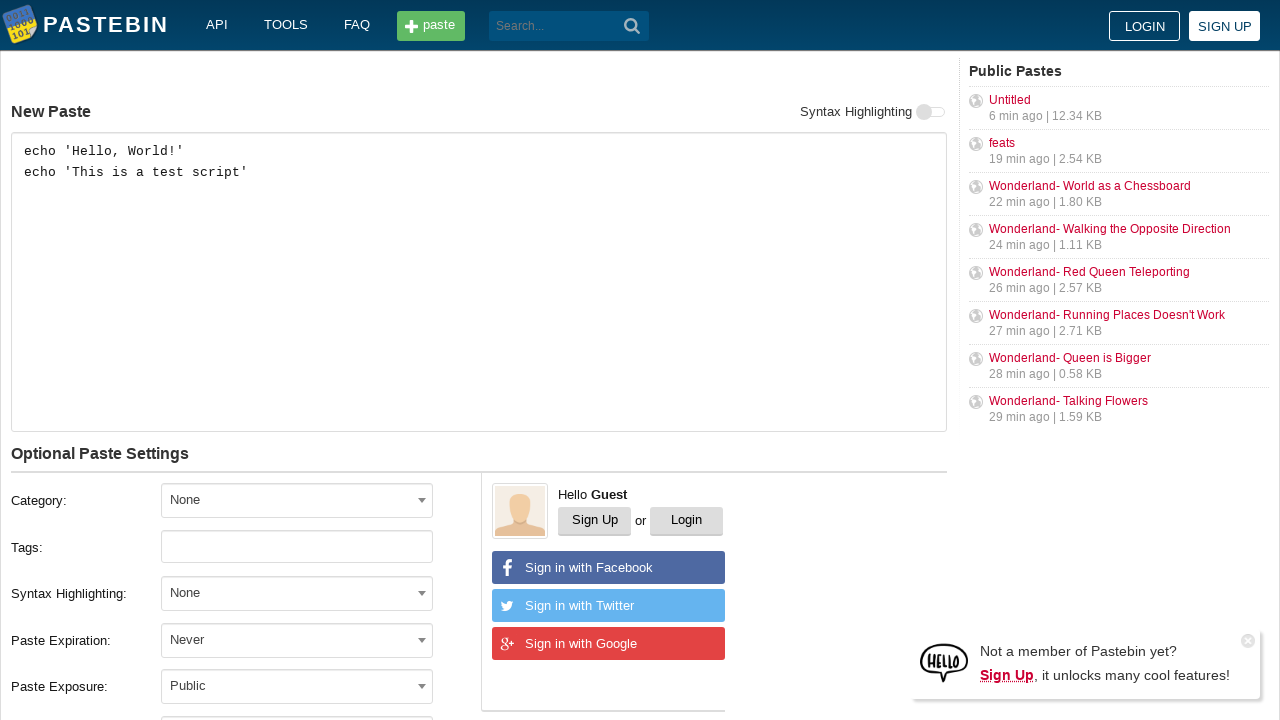

Clicked syntax highlighting dropdown at (297, 593) on #select2-postform-format-container
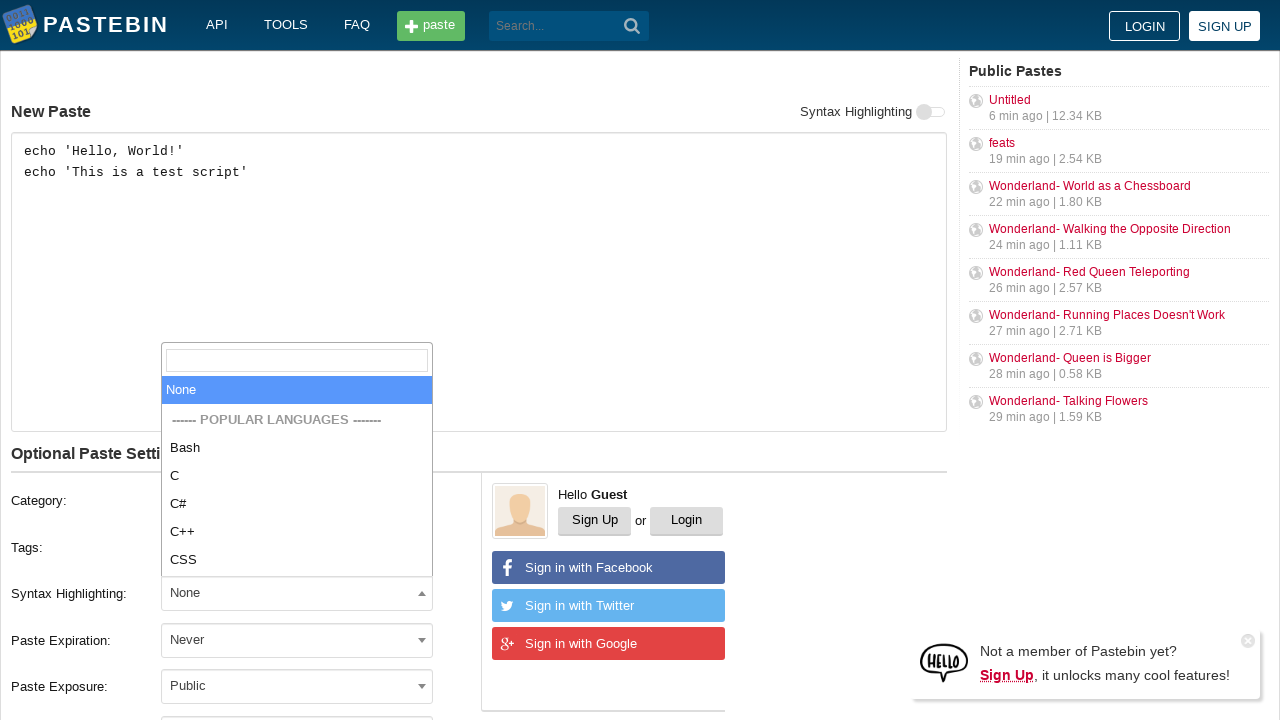

Selected Bash syntax highlighting option at (297, 448) on xpath=//li[text()='Bash']
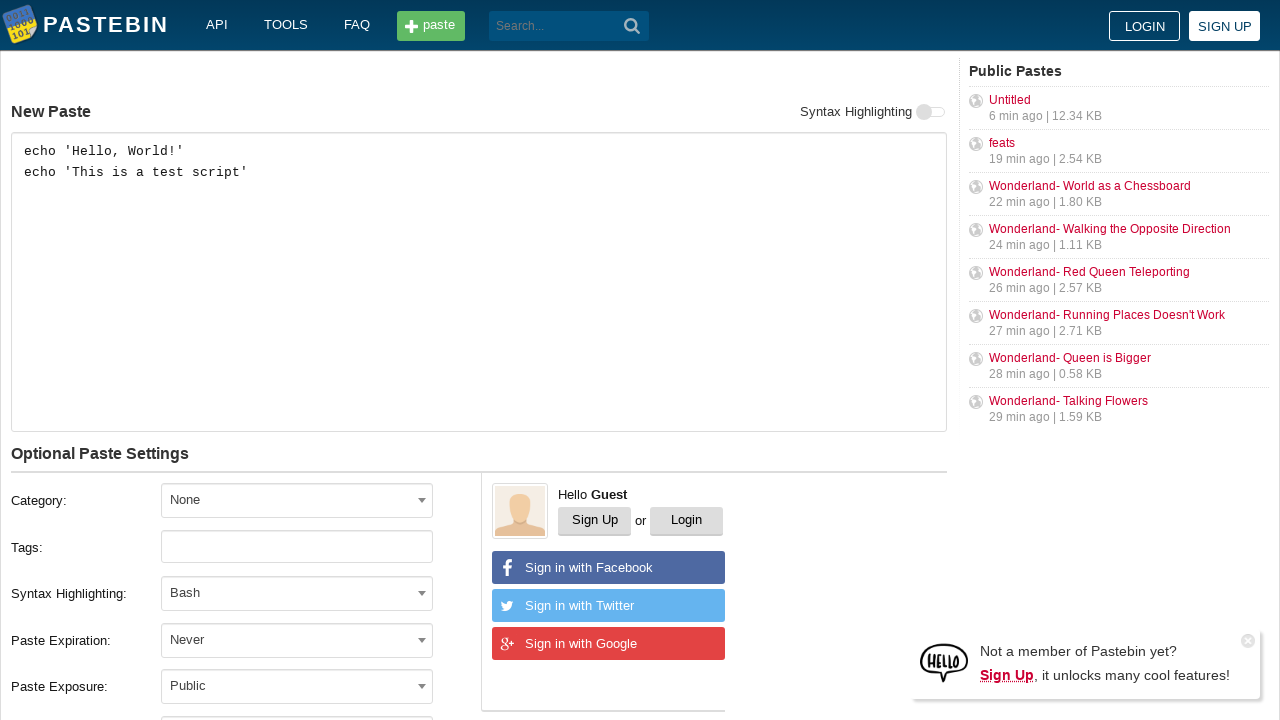

Clicked paste expiration dropdown at (297, 640) on #select2-postform-expiration-container
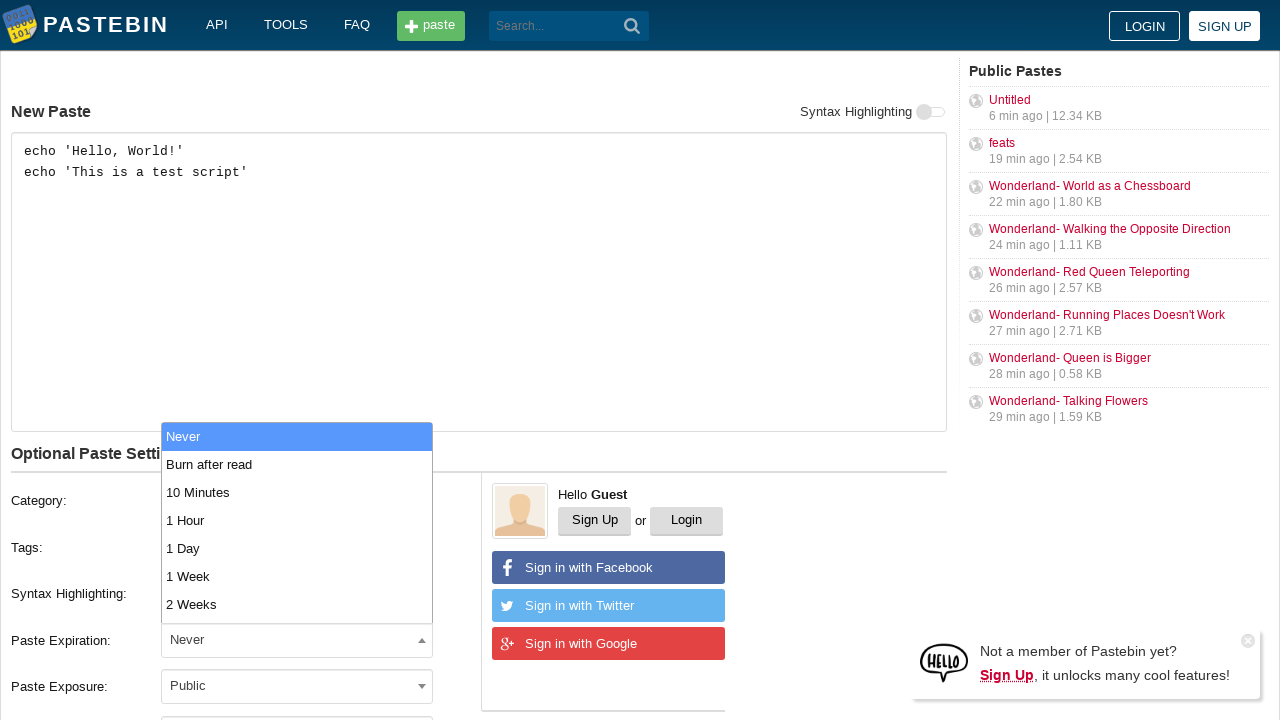

Selected 10 Minutes expiration option at (297, 492) on xpath=//li[text()='10 Minutes']
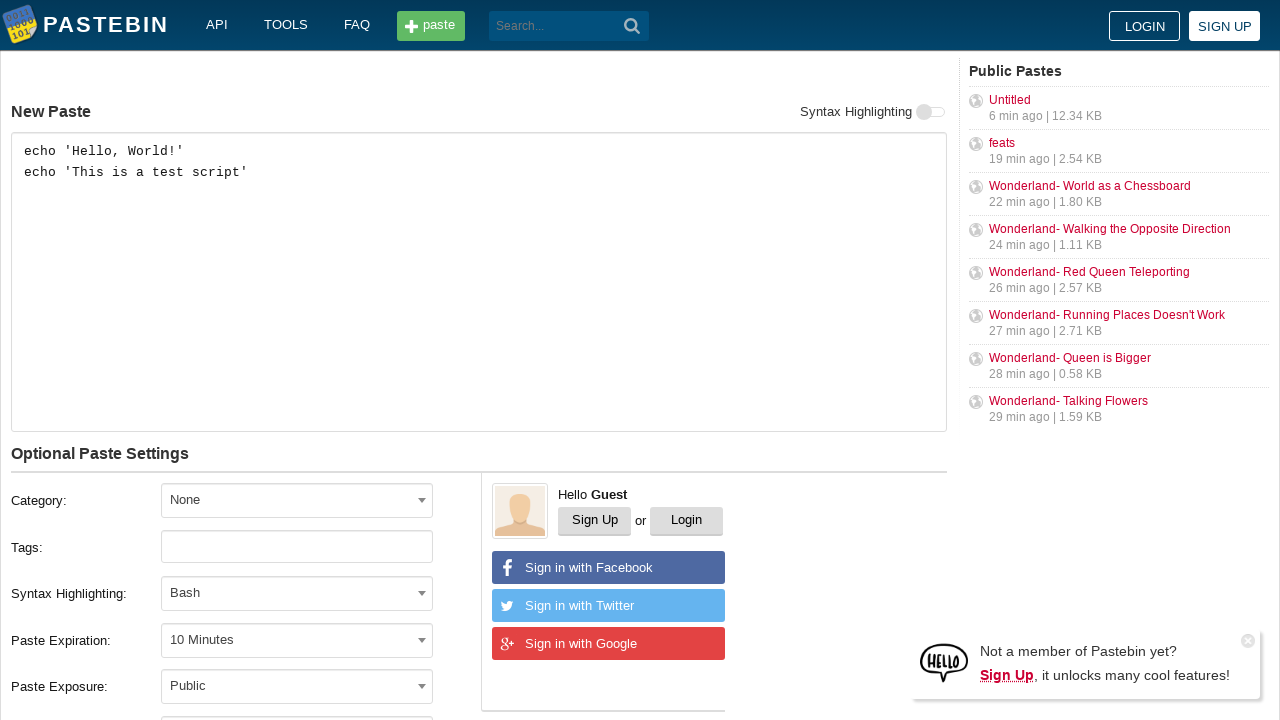

Filled paste name field with 'Test Paste - Sample Script' on #postform-name
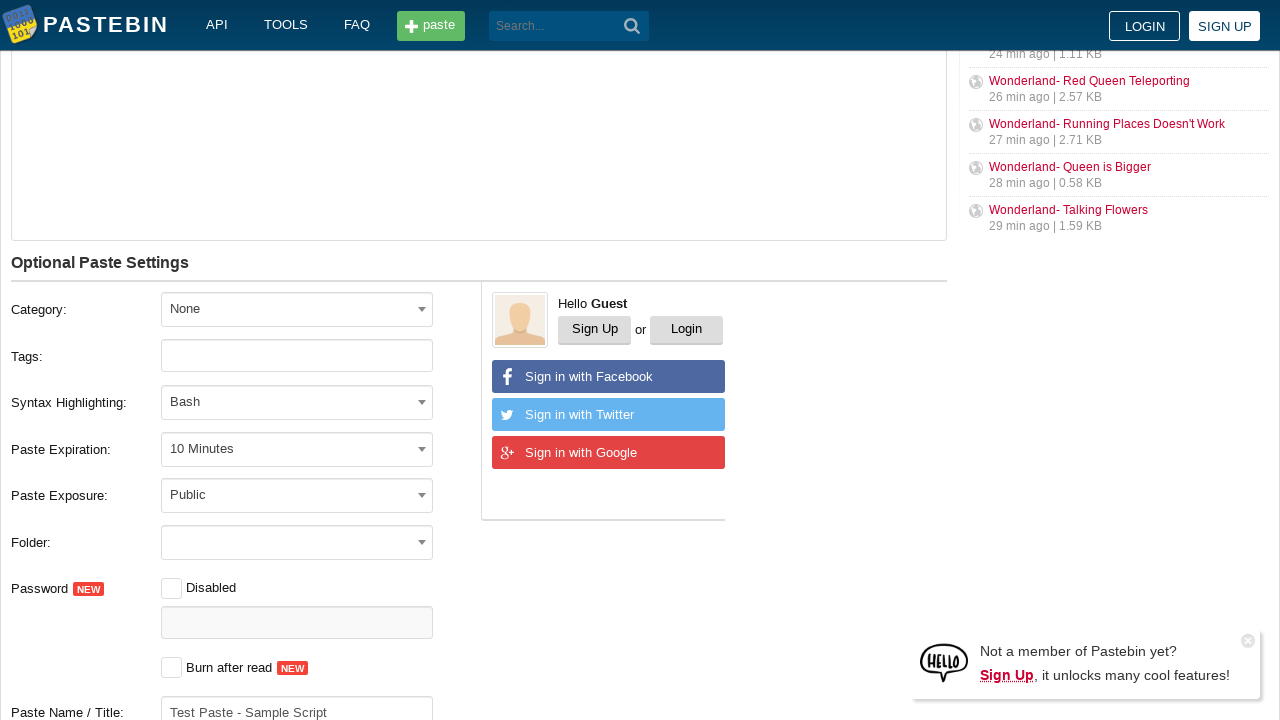

Clicked Create New Paste button to submit form at (240, 400) on xpath=//button[text()='Create New Paste']
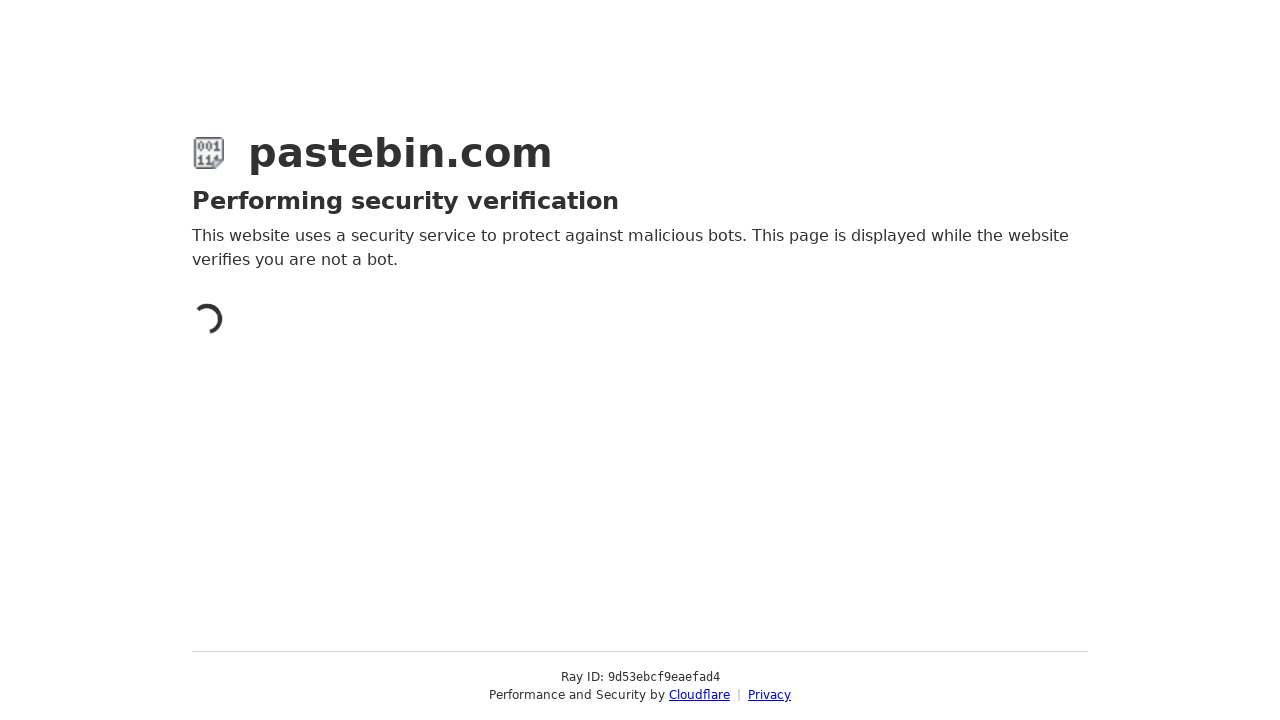

Waited for new paste page to load with networkidle state
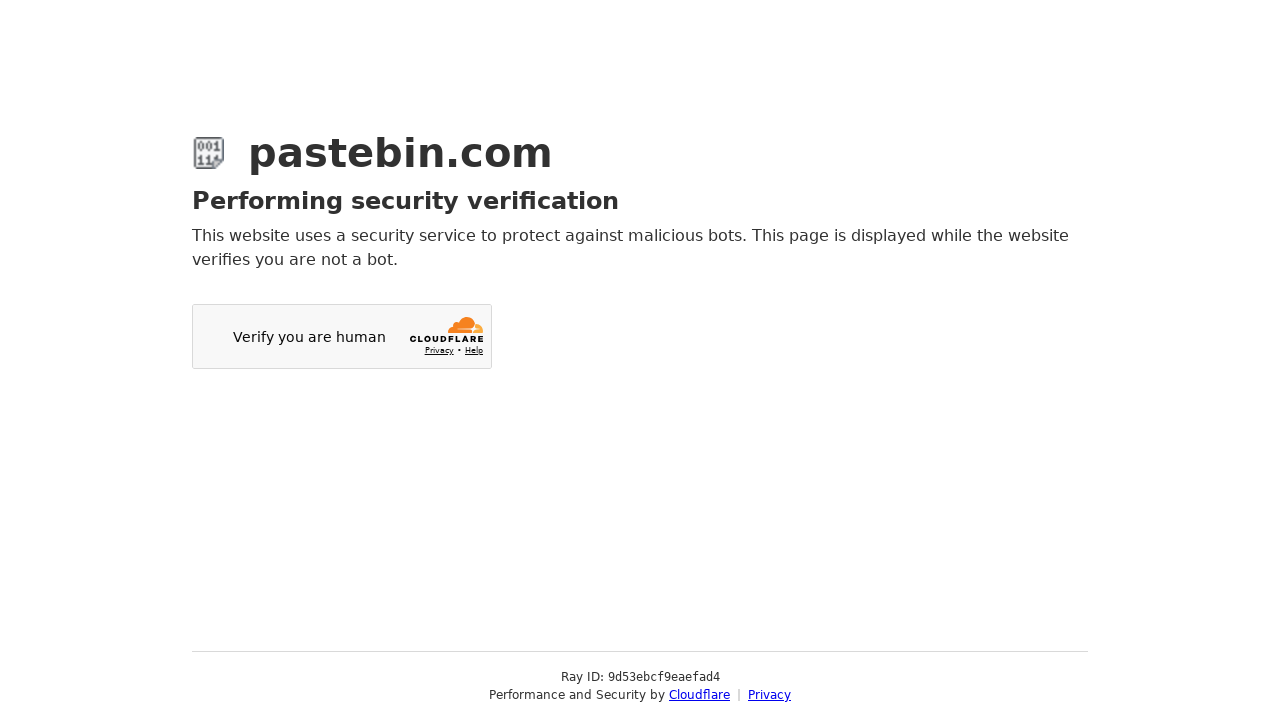

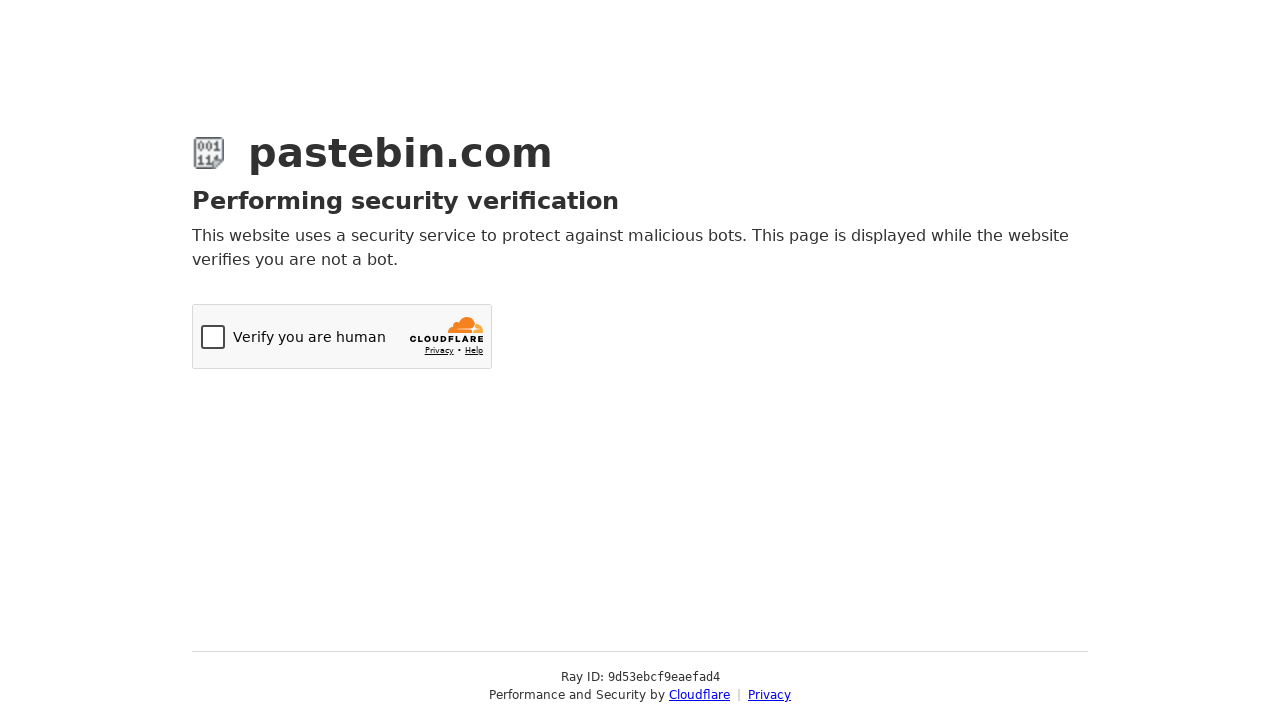